Tests keyboard accessibility by tabbing through interactive elements and verifying that focus indicators are visible

Starting URL: https://theshadium.com/

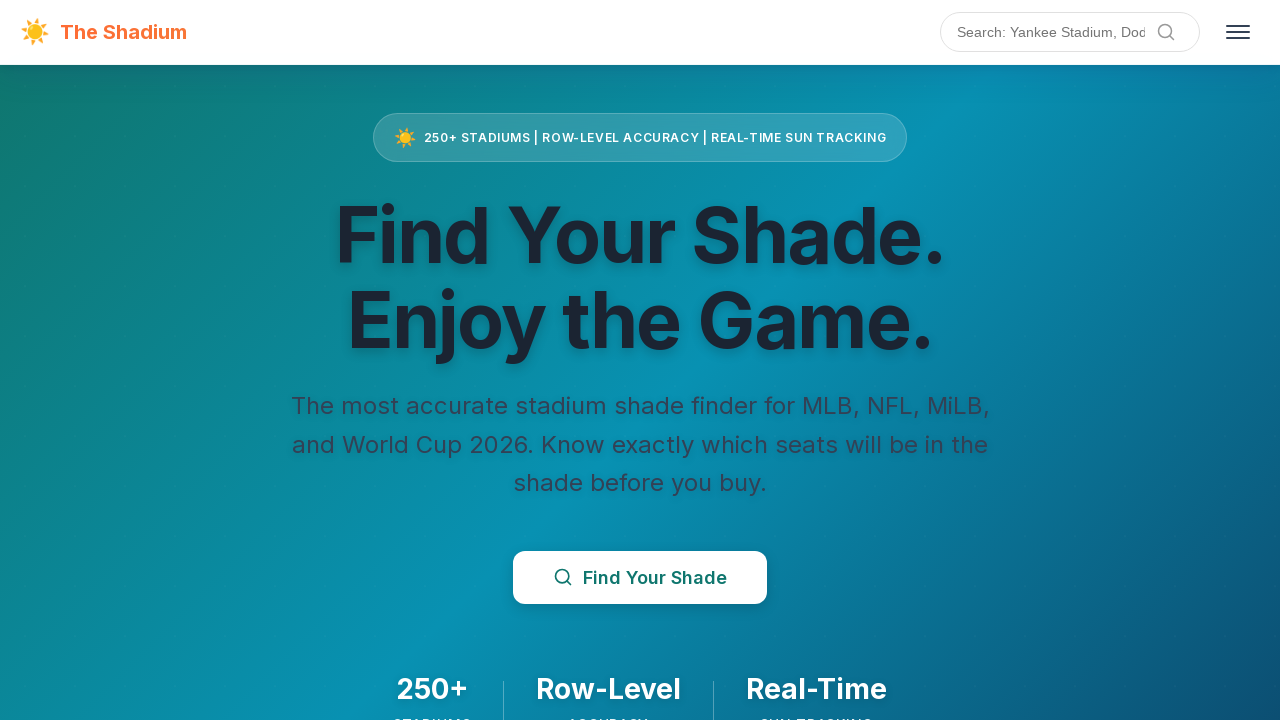

Page loaded (domcontentloaded state reached)
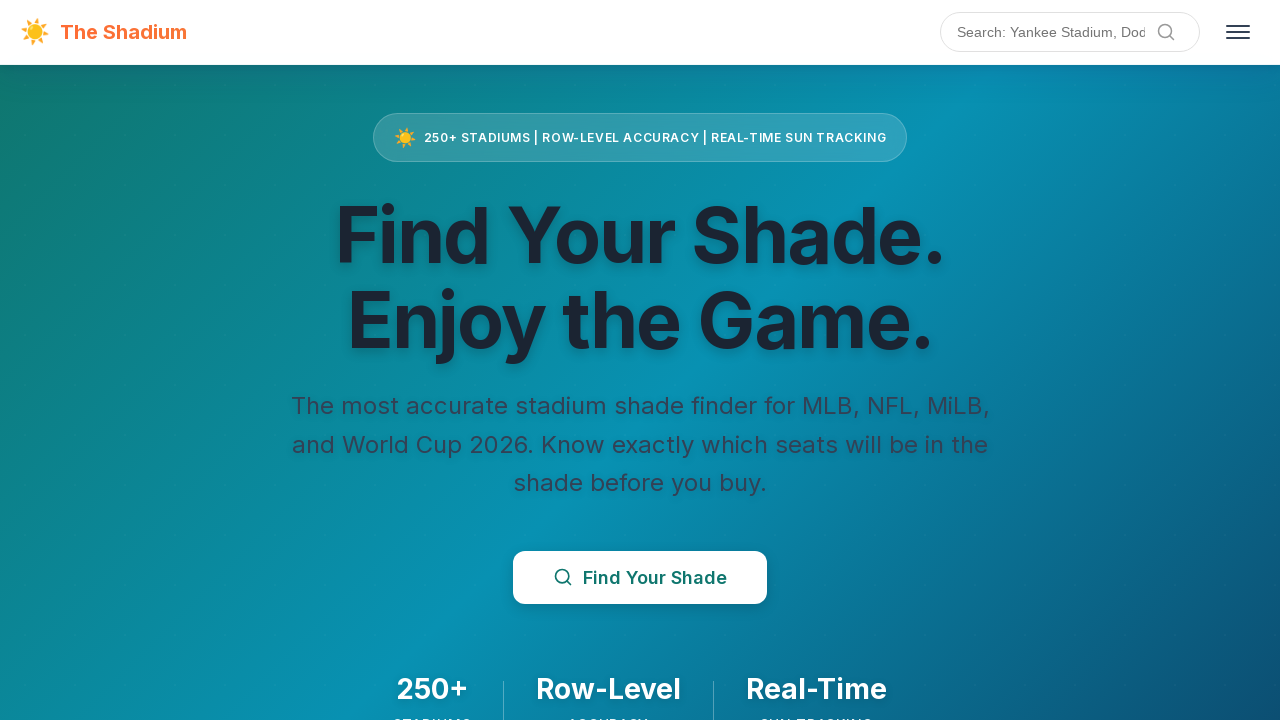

Pressed Tab to focus first interactive element
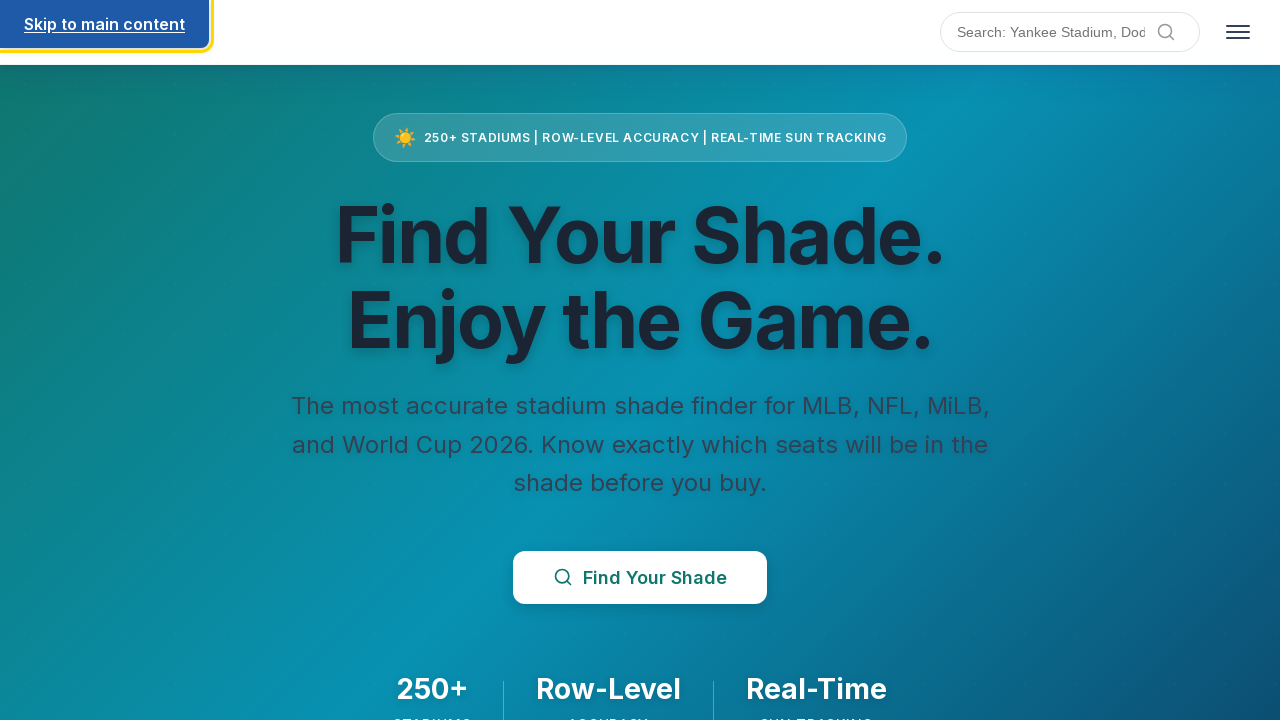

Evaluated focused element for visible focus styles
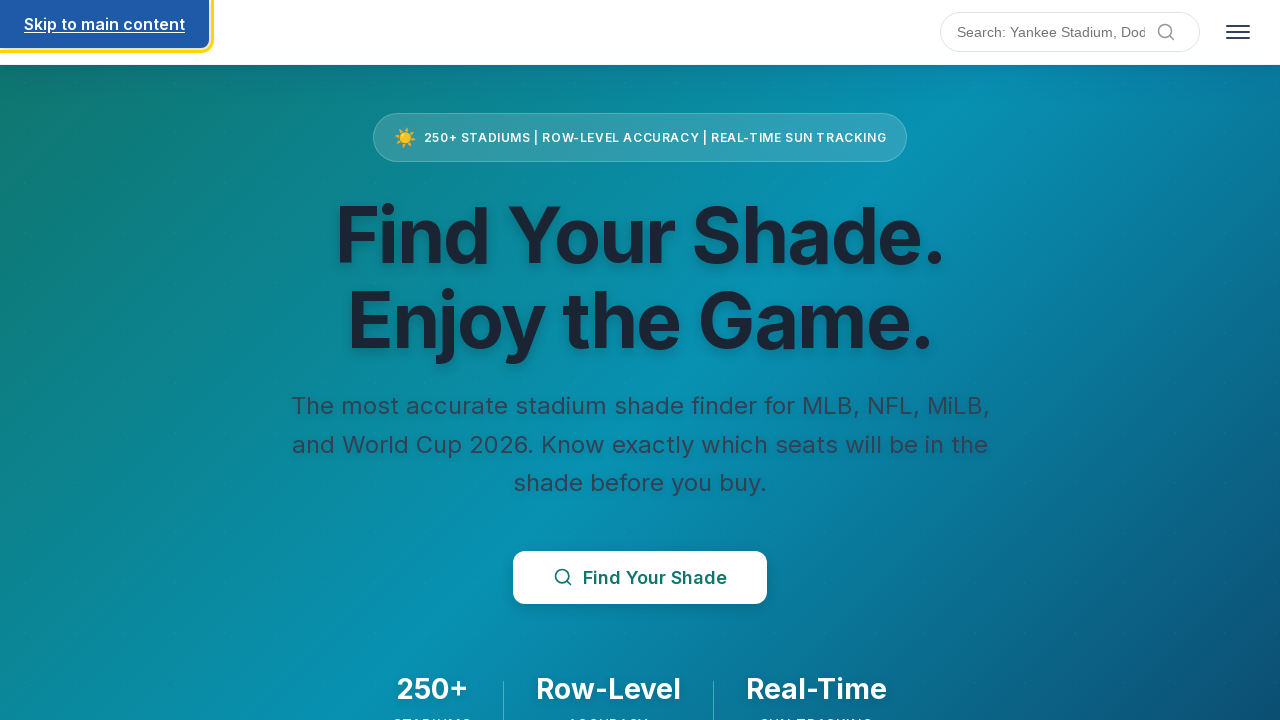

Assertion passed: Focus indicator is visible on focused element
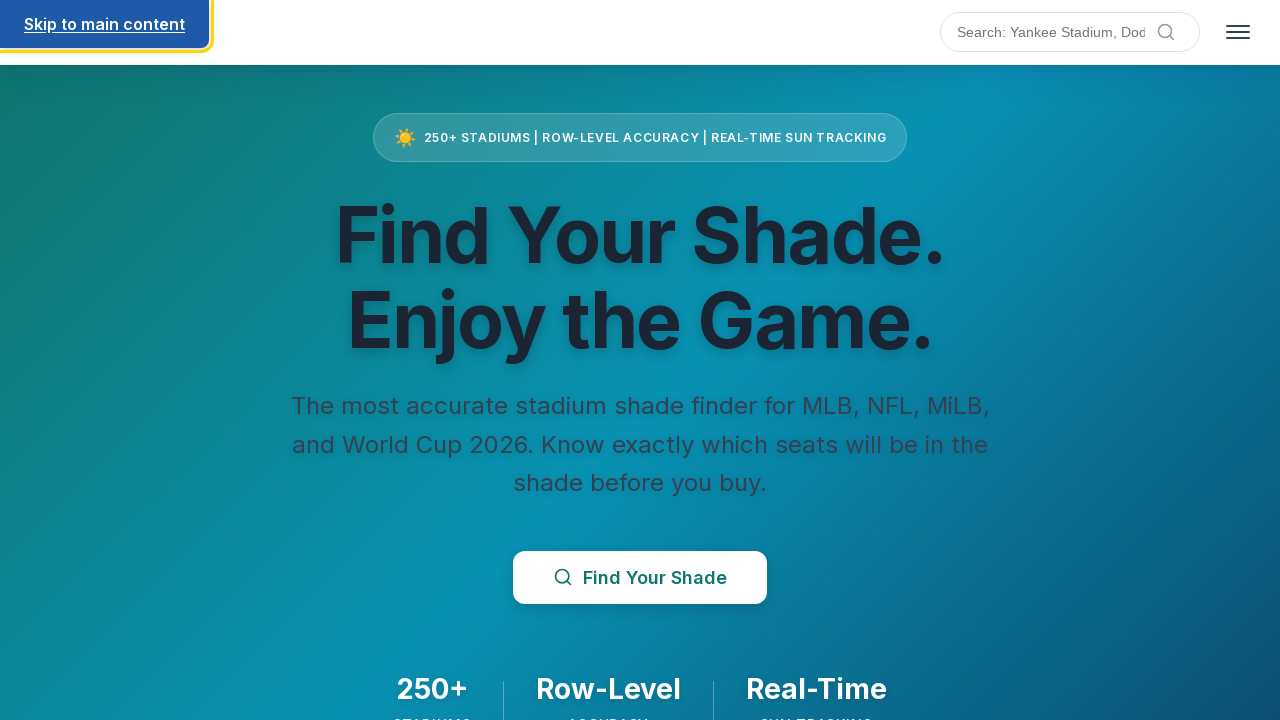

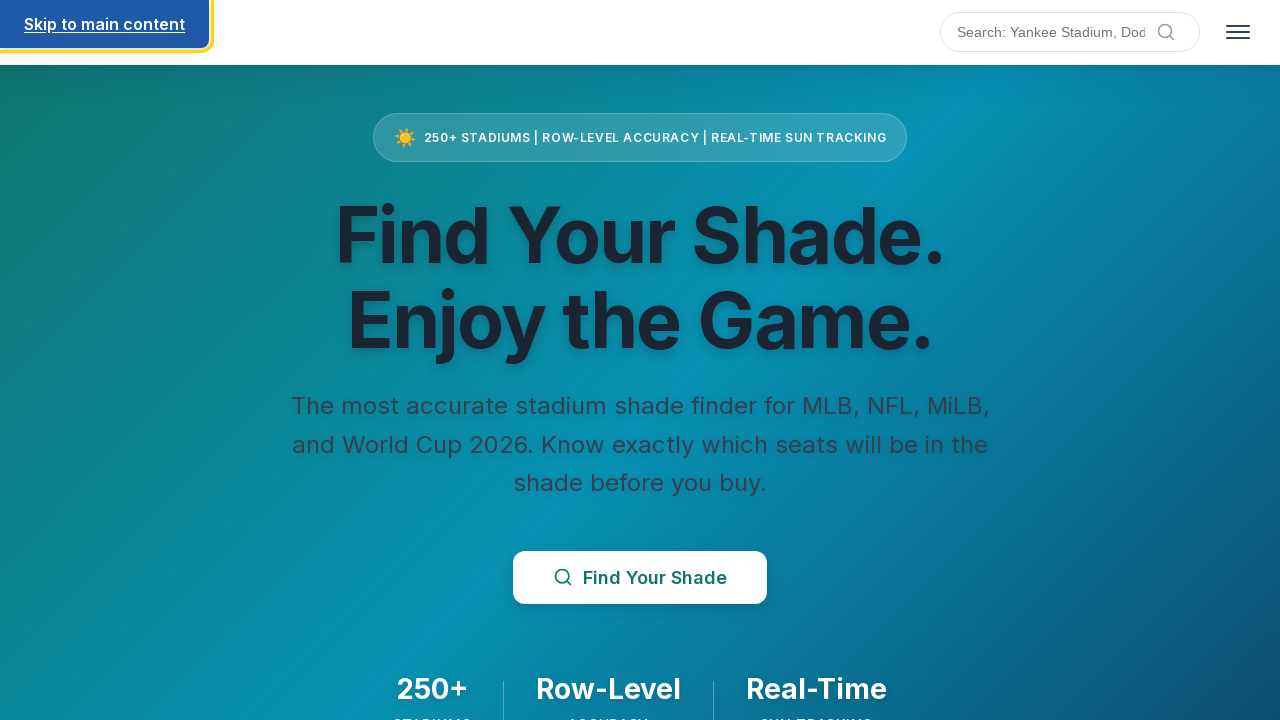